Tests marking individual todo items as complete by checking their checkboxes

Starting URL: https://demo.playwright.dev/todomvc

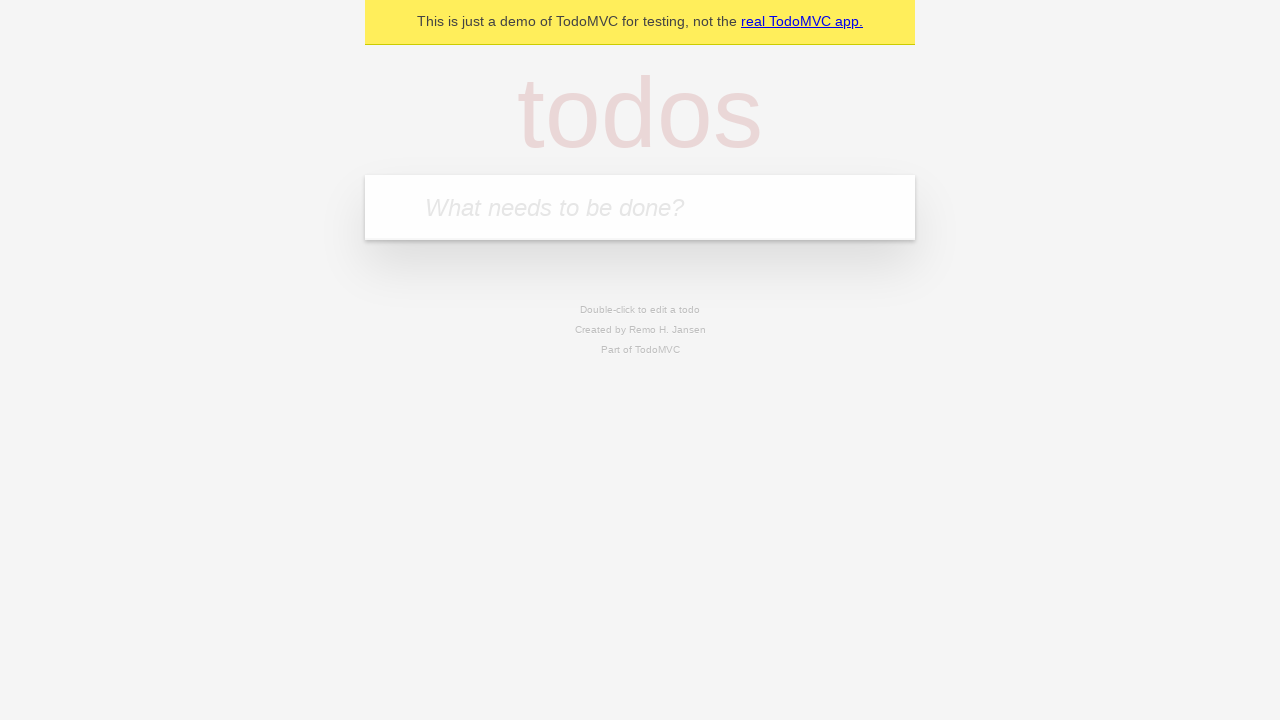

Filled todo input with 'buy some cheese' on internal:attr=[placeholder="What needs to be done?"i]
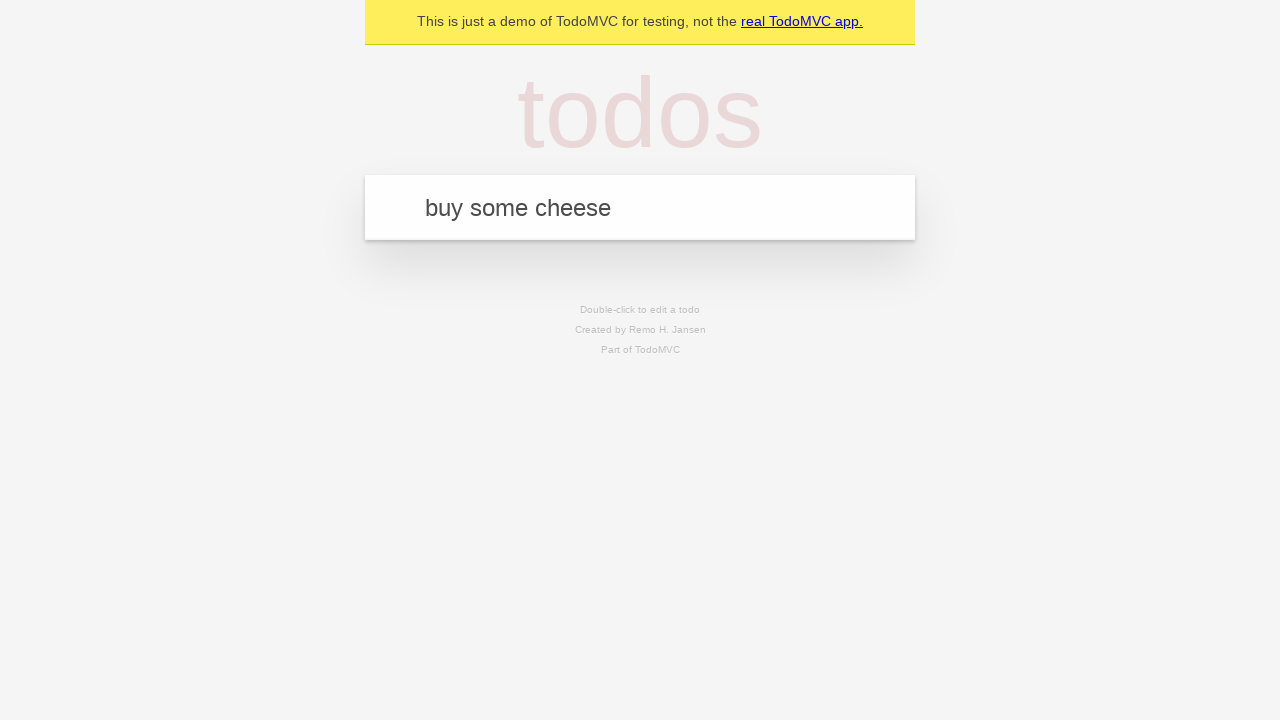

Pressed Enter to add first todo item on internal:attr=[placeholder="What needs to be done?"i]
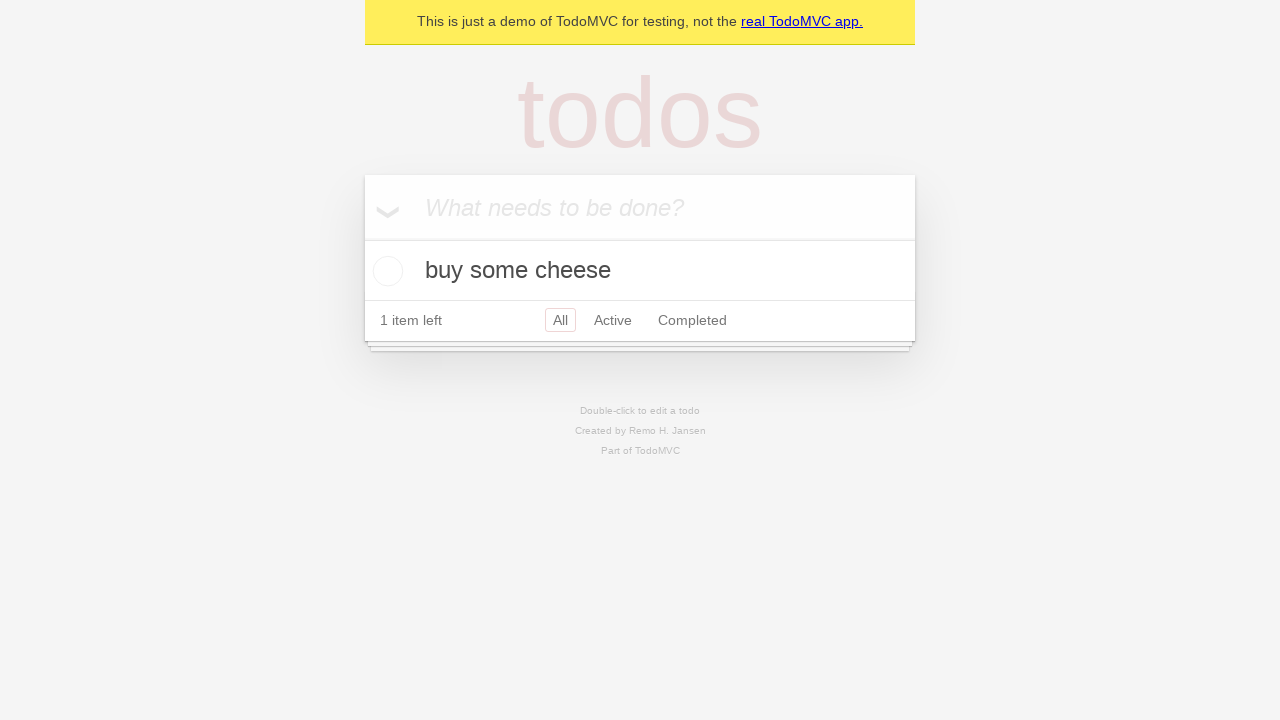

Filled todo input with 'feed the cat' on internal:attr=[placeholder="What needs to be done?"i]
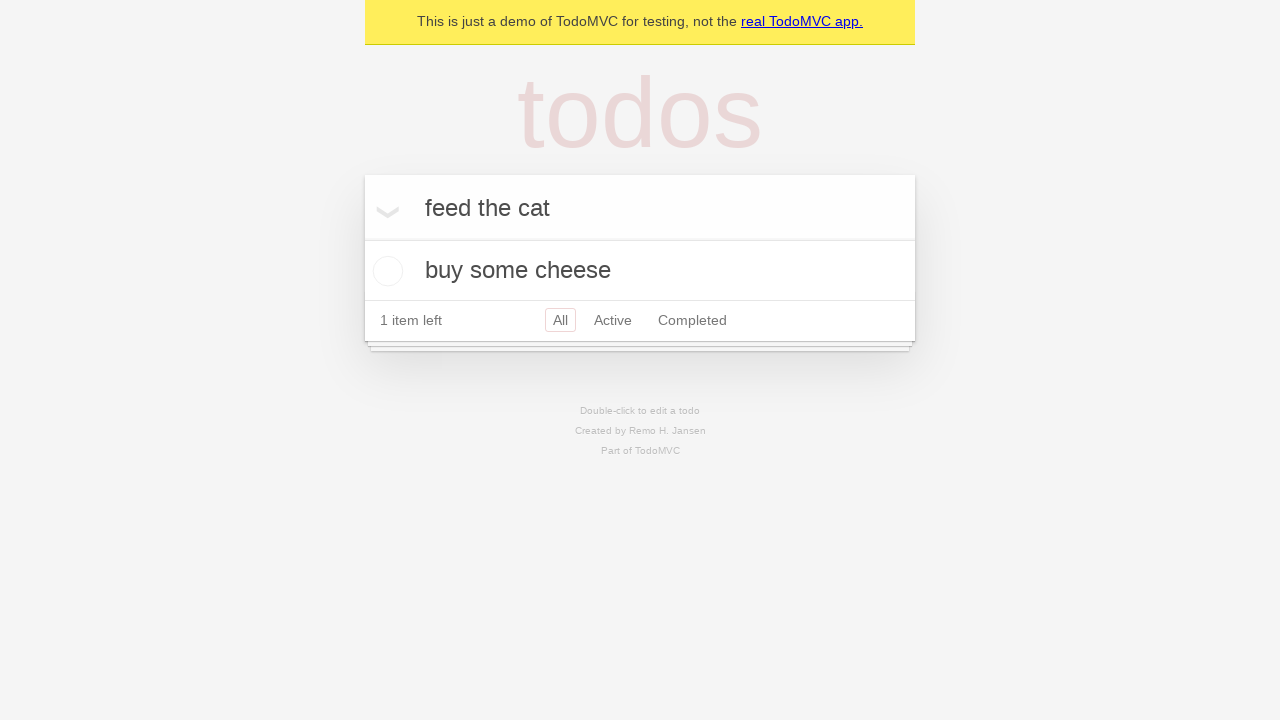

Pressed Enter to add second todo item on internal:attr=[placeholder="What needs to be done?"i]
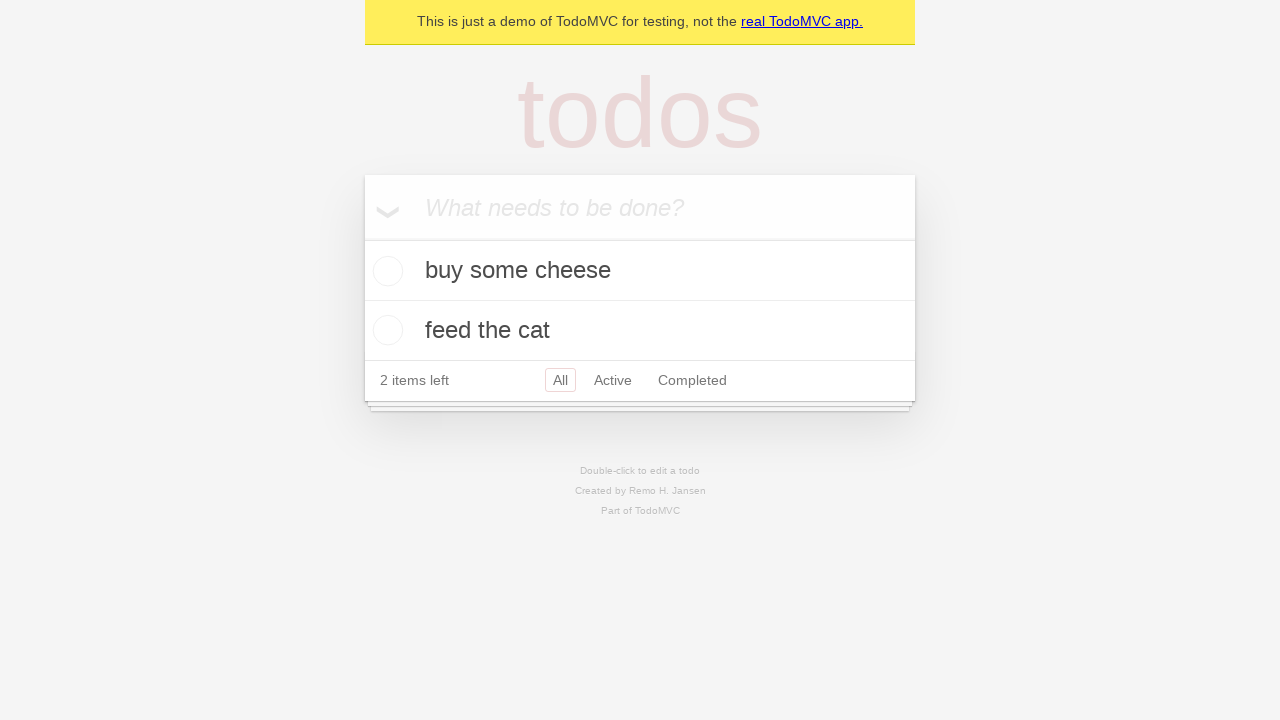

Checked first todo item 'buy some cheese' at (385, 271) on [data-testid='todo-item'] >> nth=0 >> internal:role=checkbox
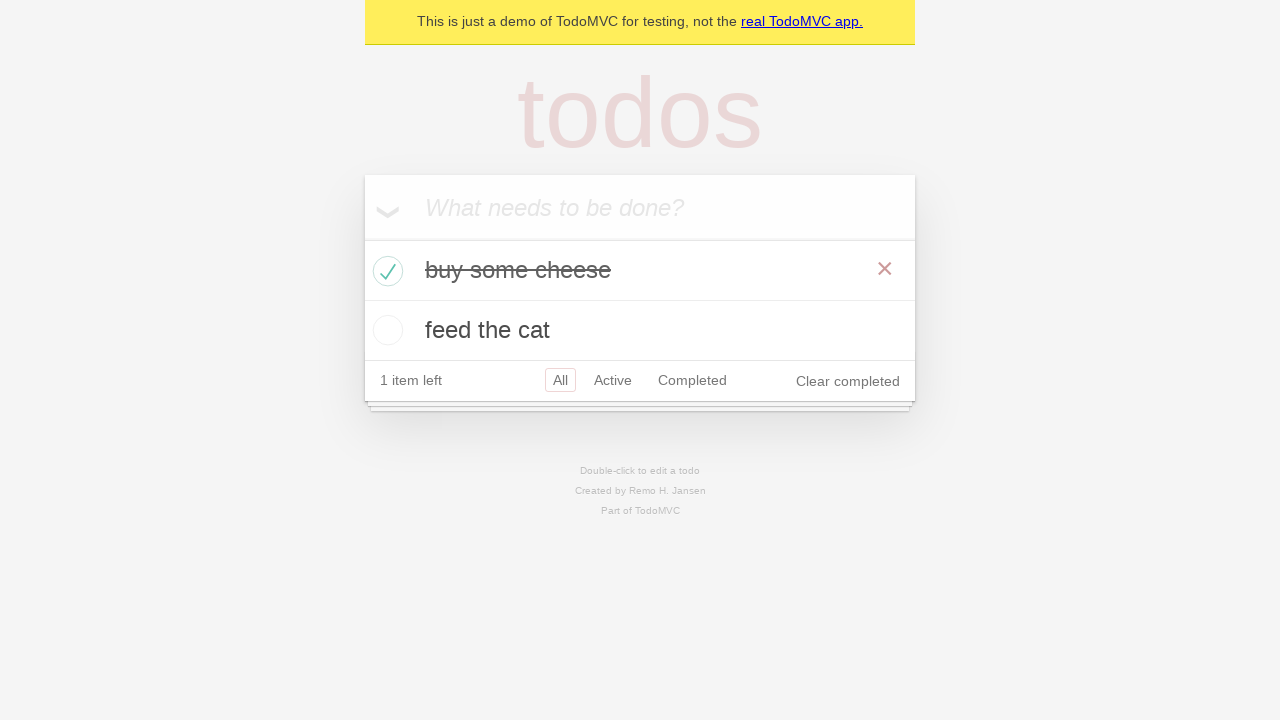

Checked second todo item 'feed the cat' at (385, 330) on [data-testid='todo-item'] >> nth=1 >> internal:role=checkbox
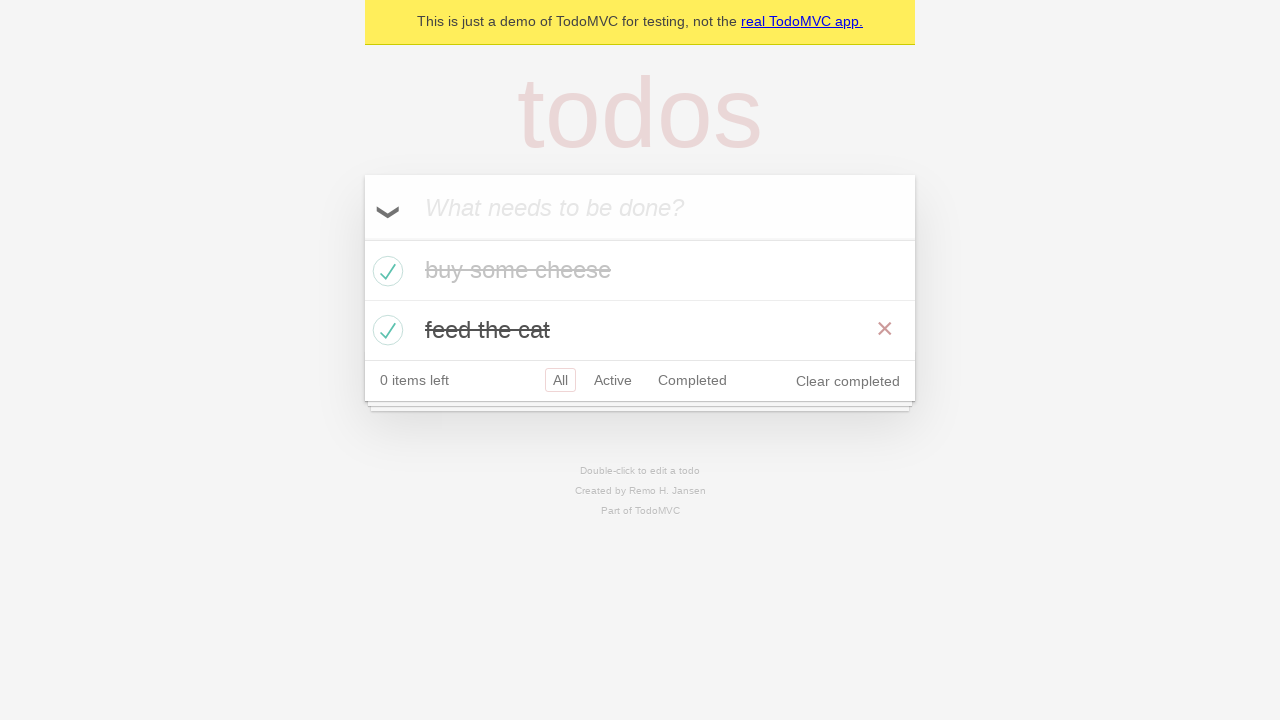

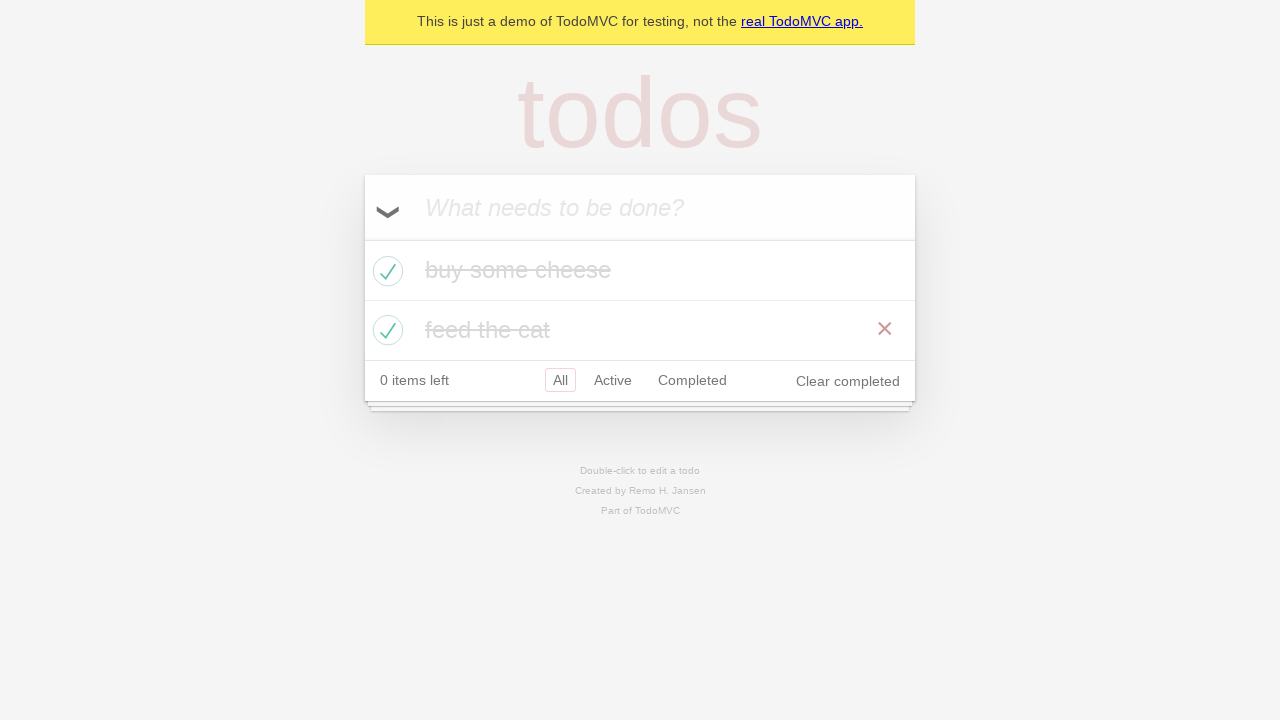